Tests number input functionality by entering a negative number into an input field and verifying the value

Starting URL: https://the-internet.herokuapp.com/inputs

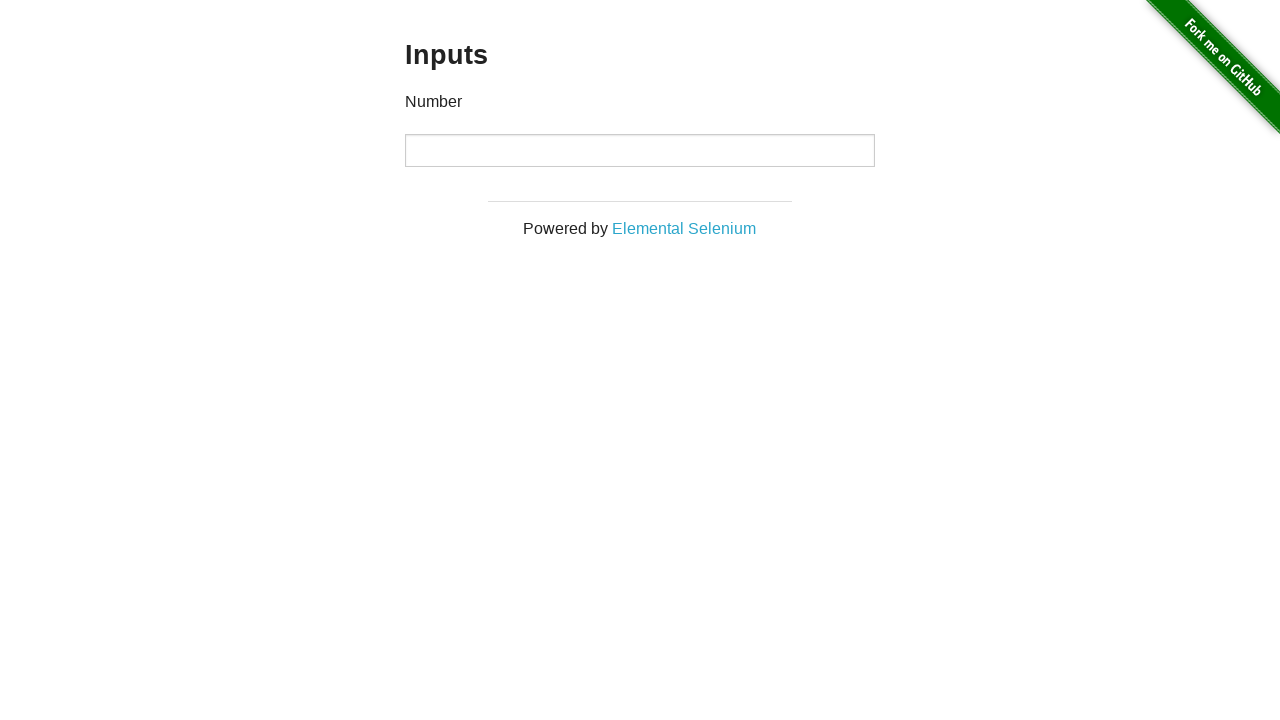

Entered negative number '-1' into the number input field on input[type='number']
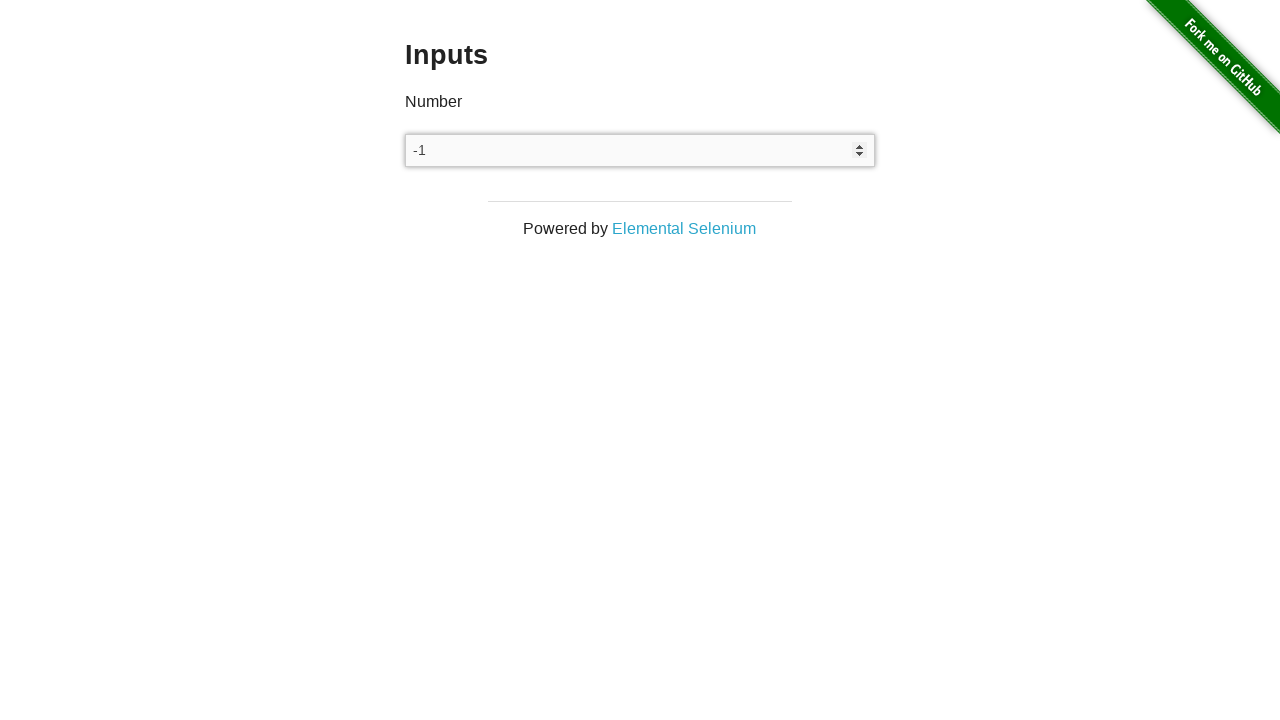

Retrieved input value from number field
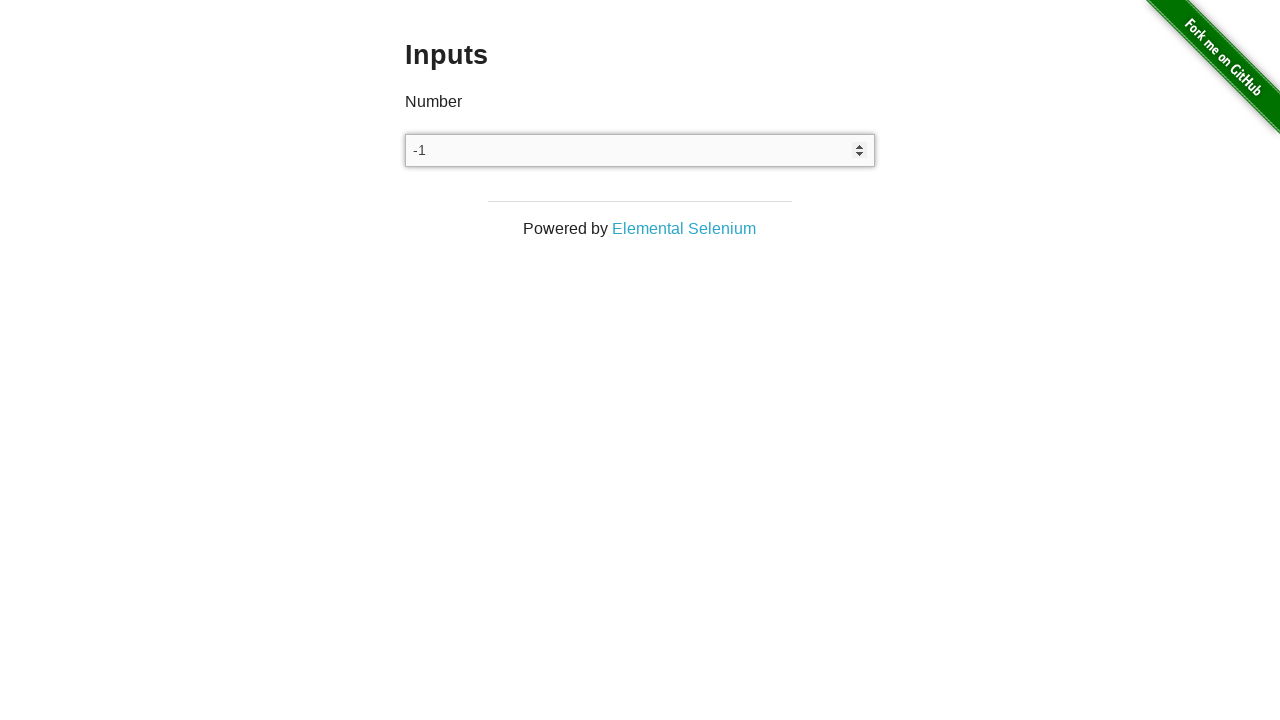

Verified that input value equals '-1'
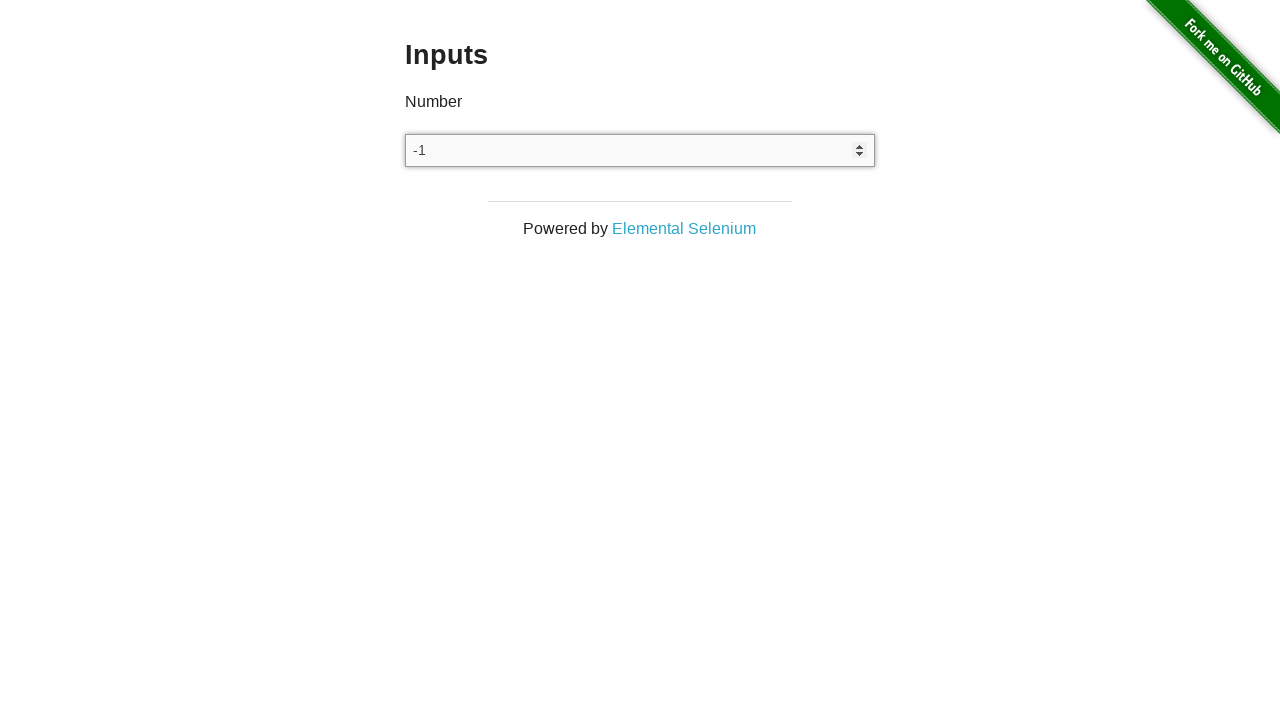

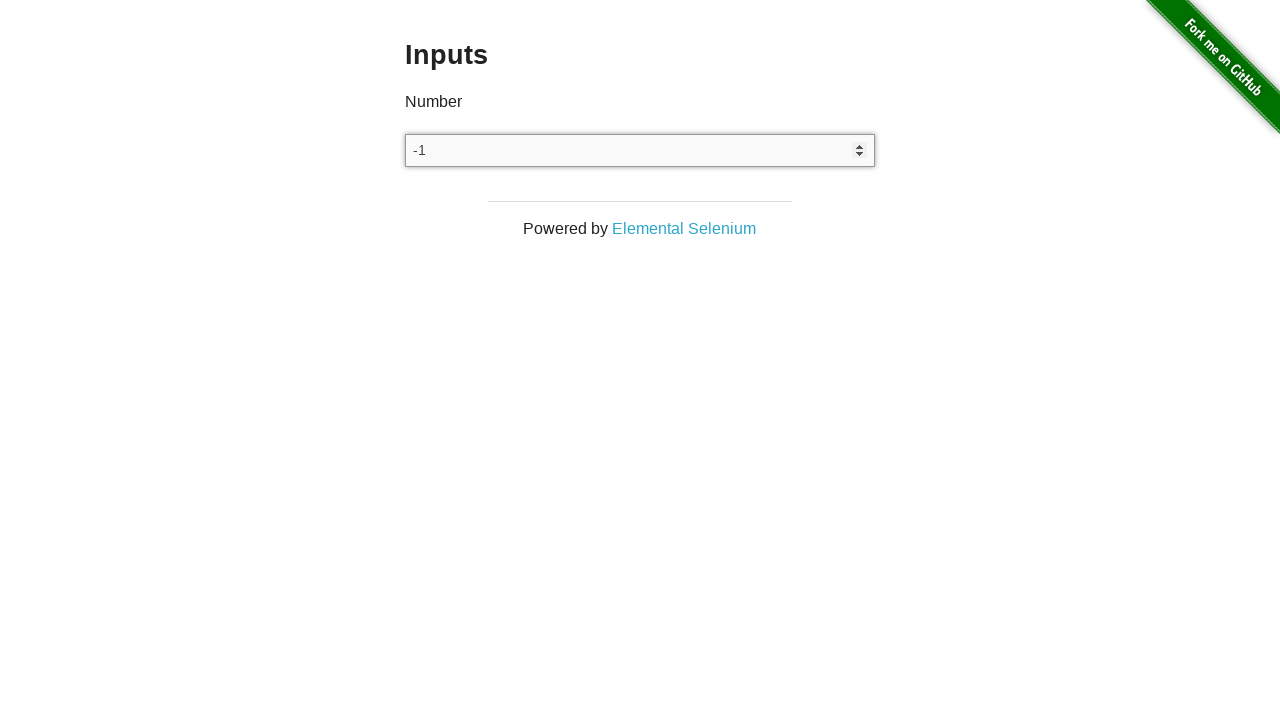